Tests adding specific grocery items (Cucumber, Brocolli, Beetroot) to the shopping cart on a practice e-commerce site by finding products by name and clicking their Add to Cart buttons.

Starting URL: https://rahulshettyacademy.com/seleniumPractise/

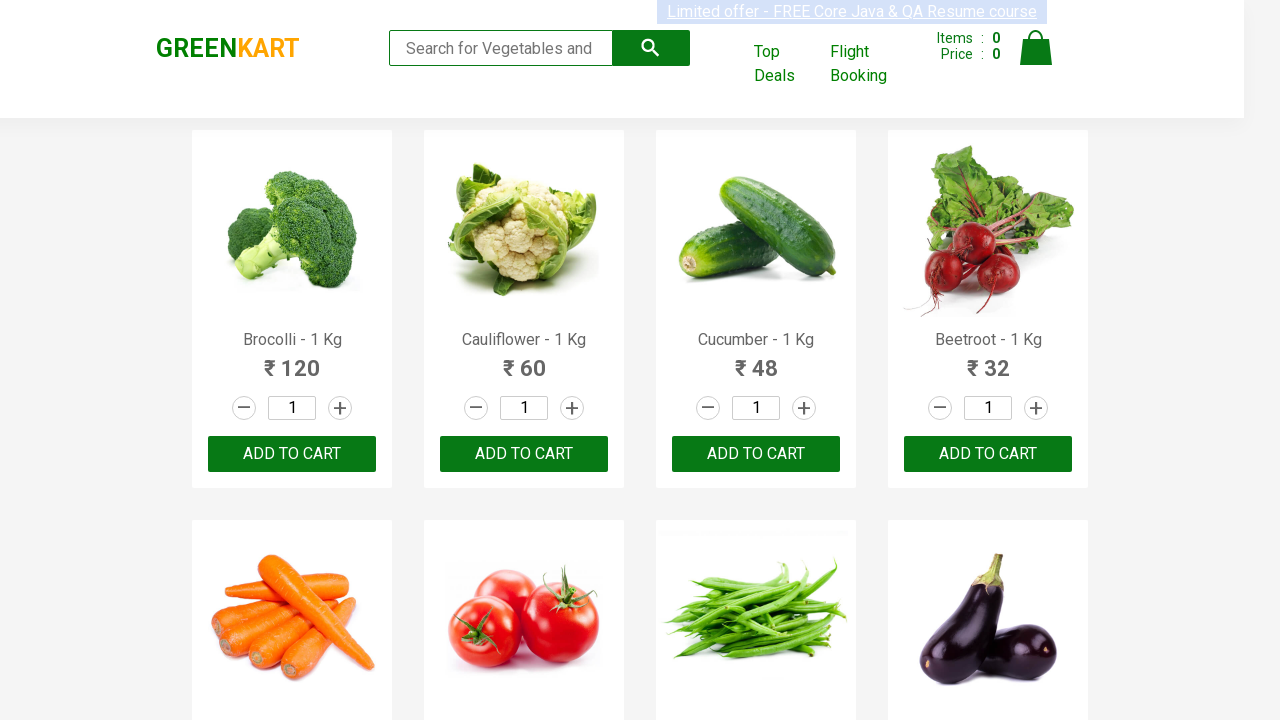

Waited for product names to load on the page
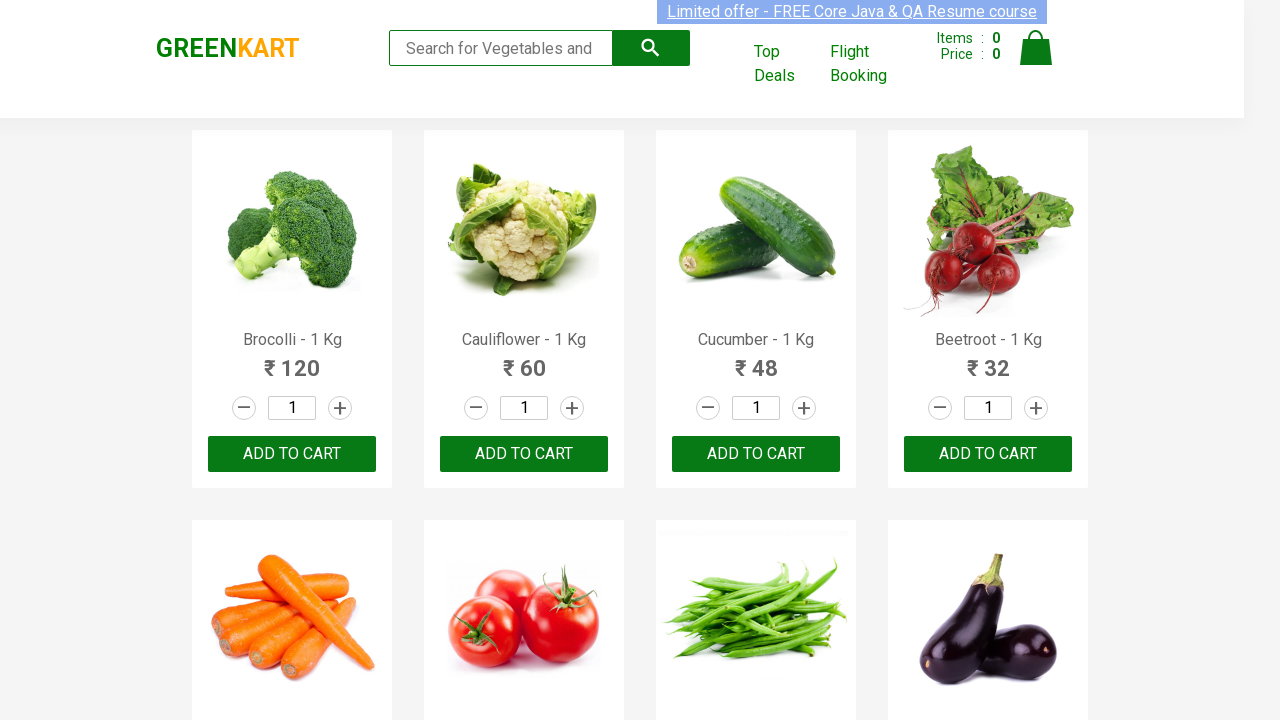

Retrieved all product elements from the page
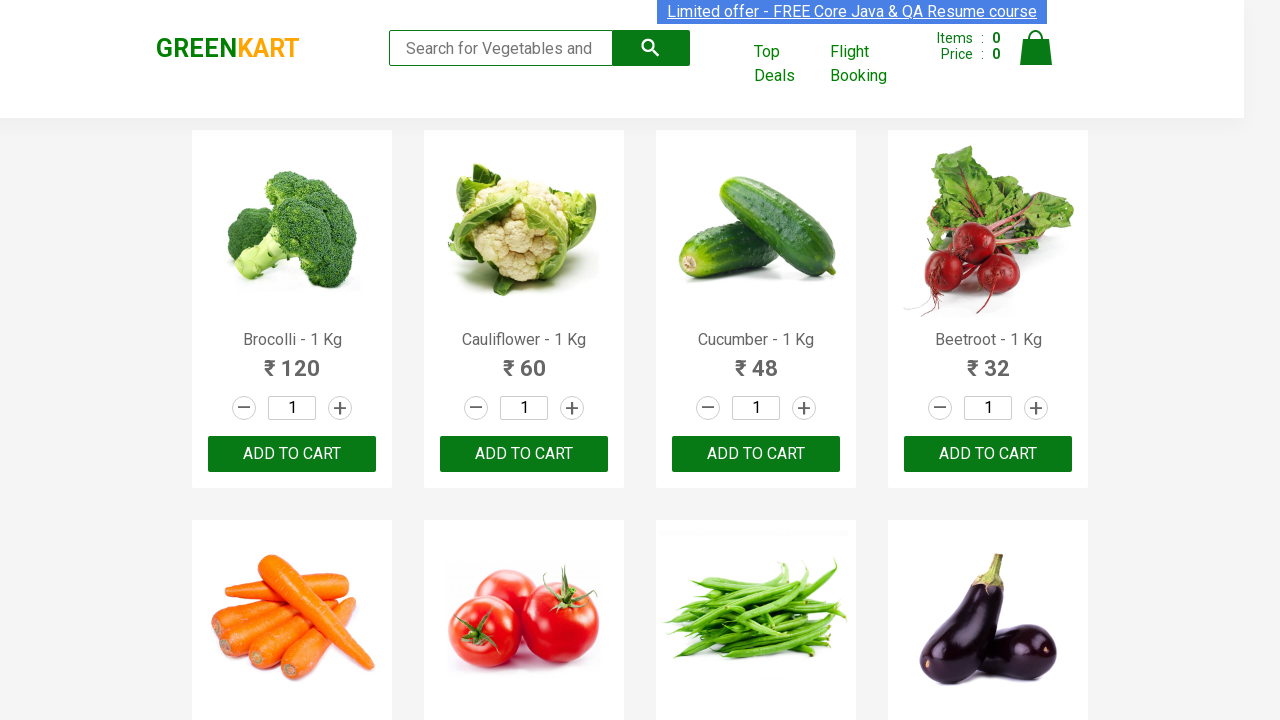

Clicked 'Add to Cart' button for Brocolli at (292, 454) on xpath=//div[@class='product-action']/button >> nth=0
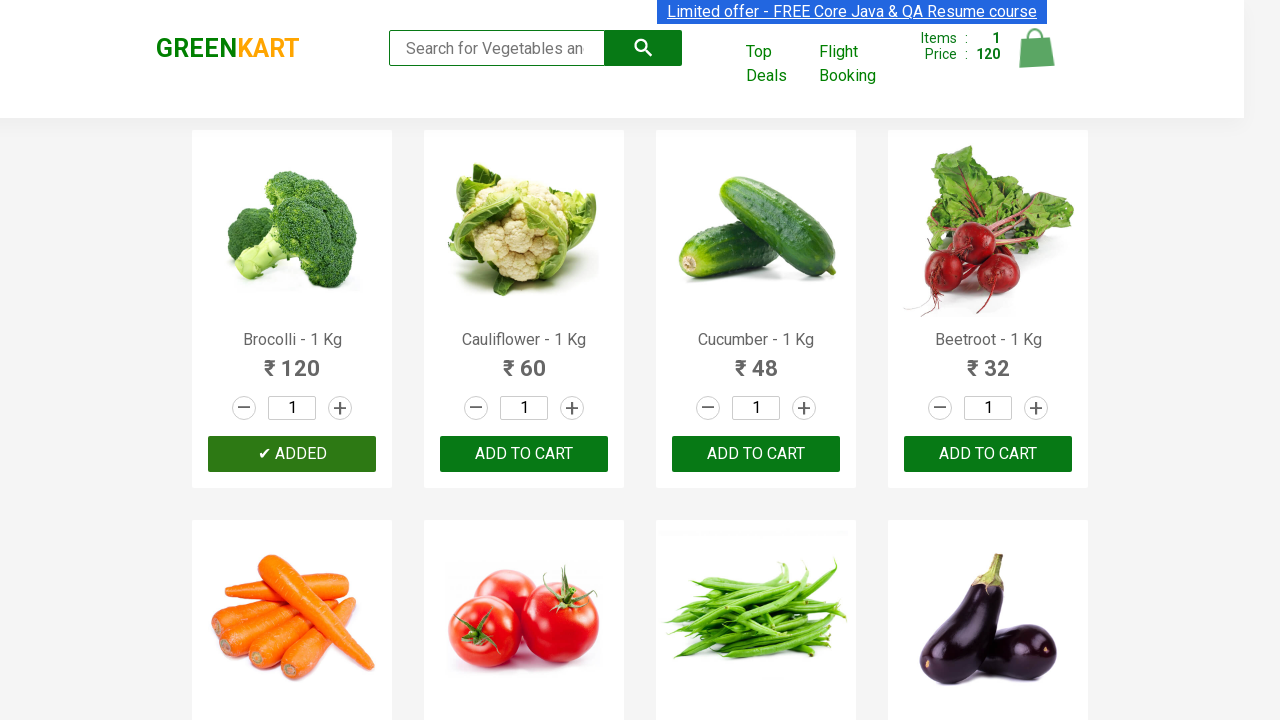

Clicked 'Add to Cart' button for Cucumber at (756, 454) on xpath=//div[@class='product-action']/button >> nth=2
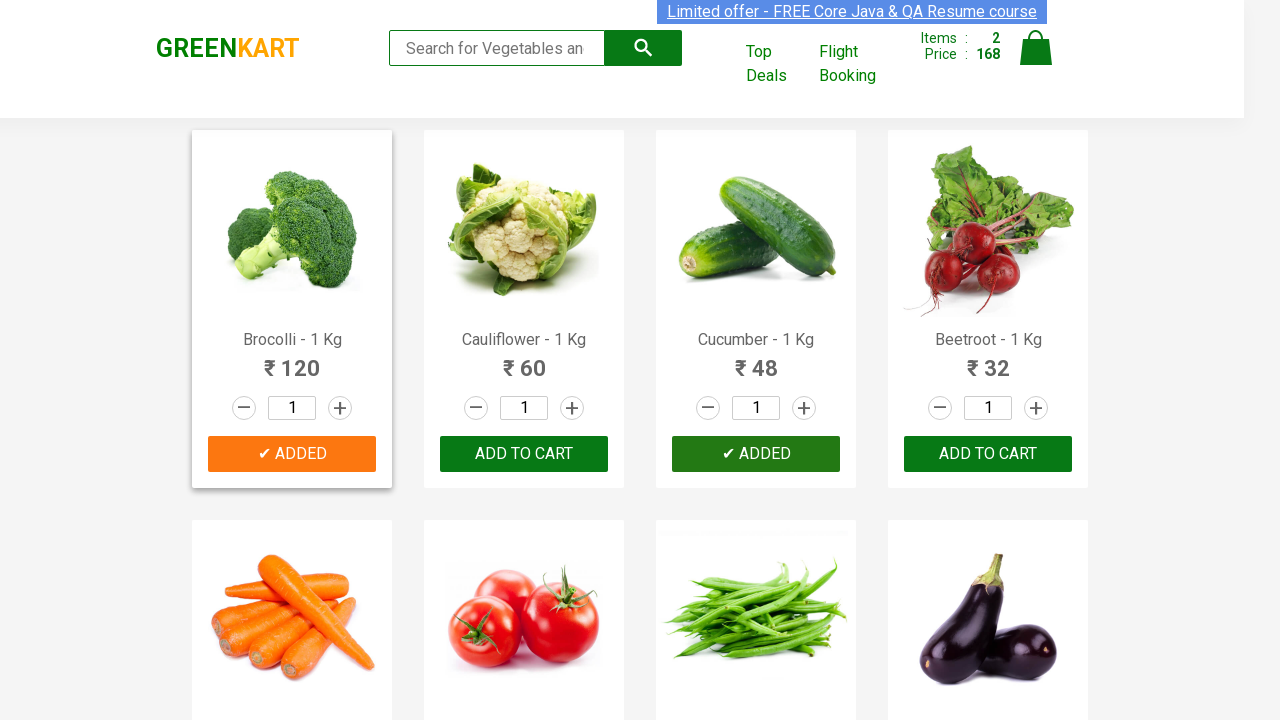

Clicked 'Add to Cart' button for Beetroot at (988, 454) on xpath=//div[@class='product-action']/button >> nth=3
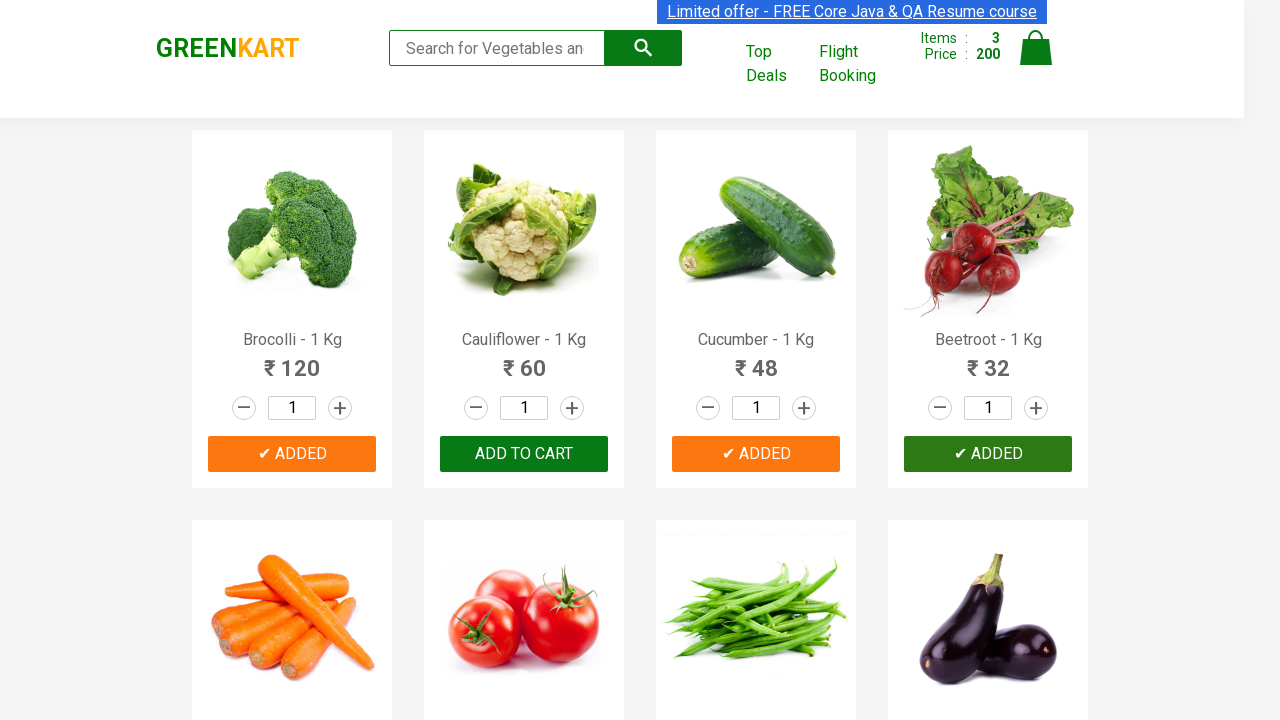

Waited for cart to update after adding all items
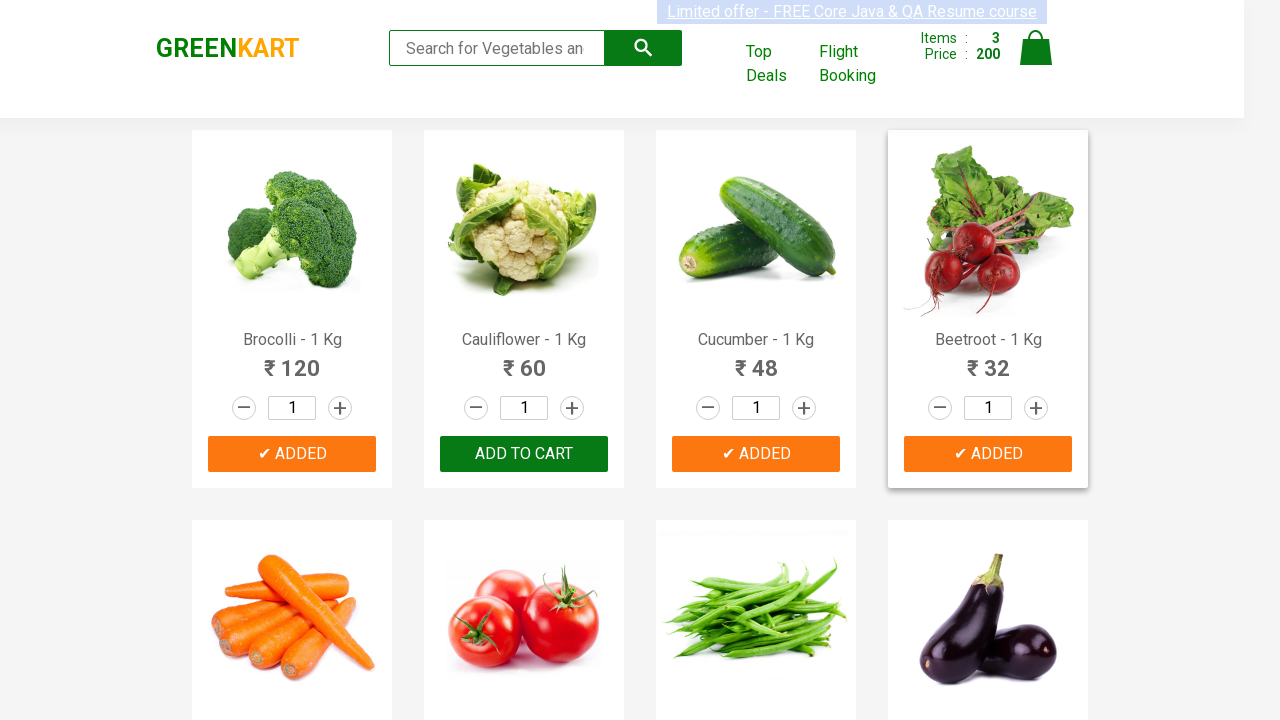

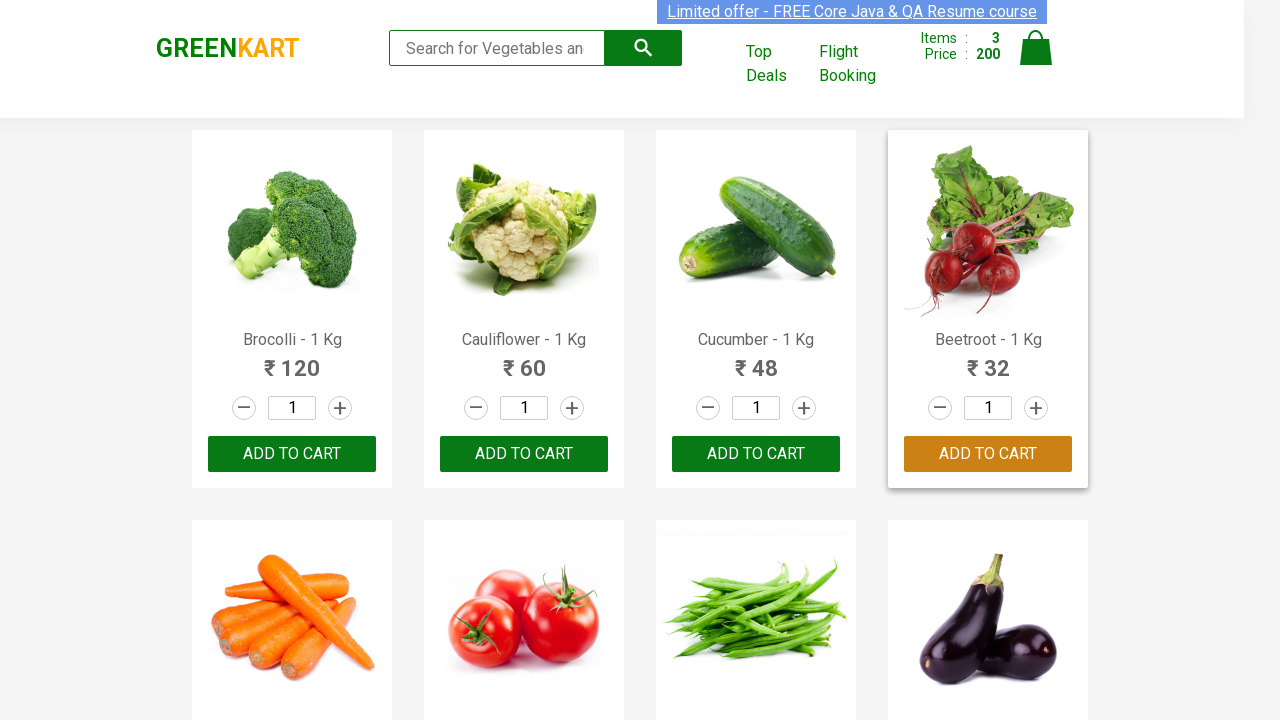